Tests right-click context menu functionality by performing a context click on a button element

Starting URL: https://swisnl.github.io/jQuery-contextMenu/demo.html

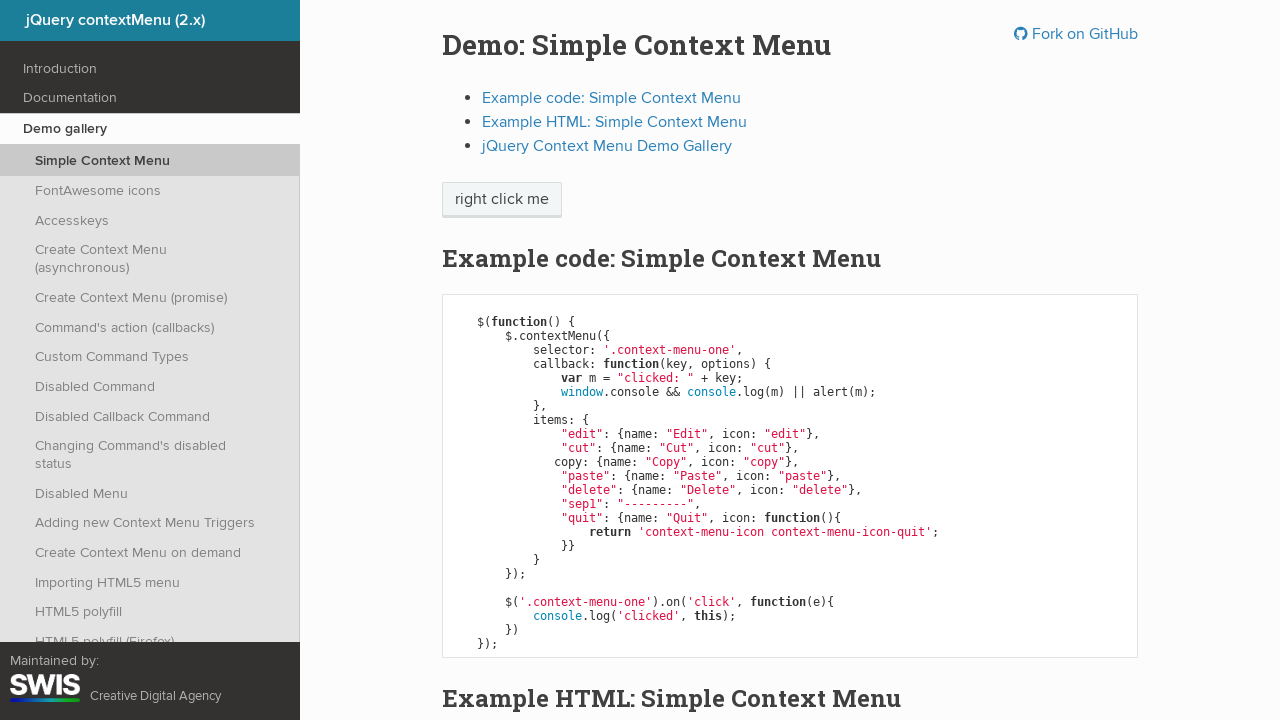

Located button element using XPath selector
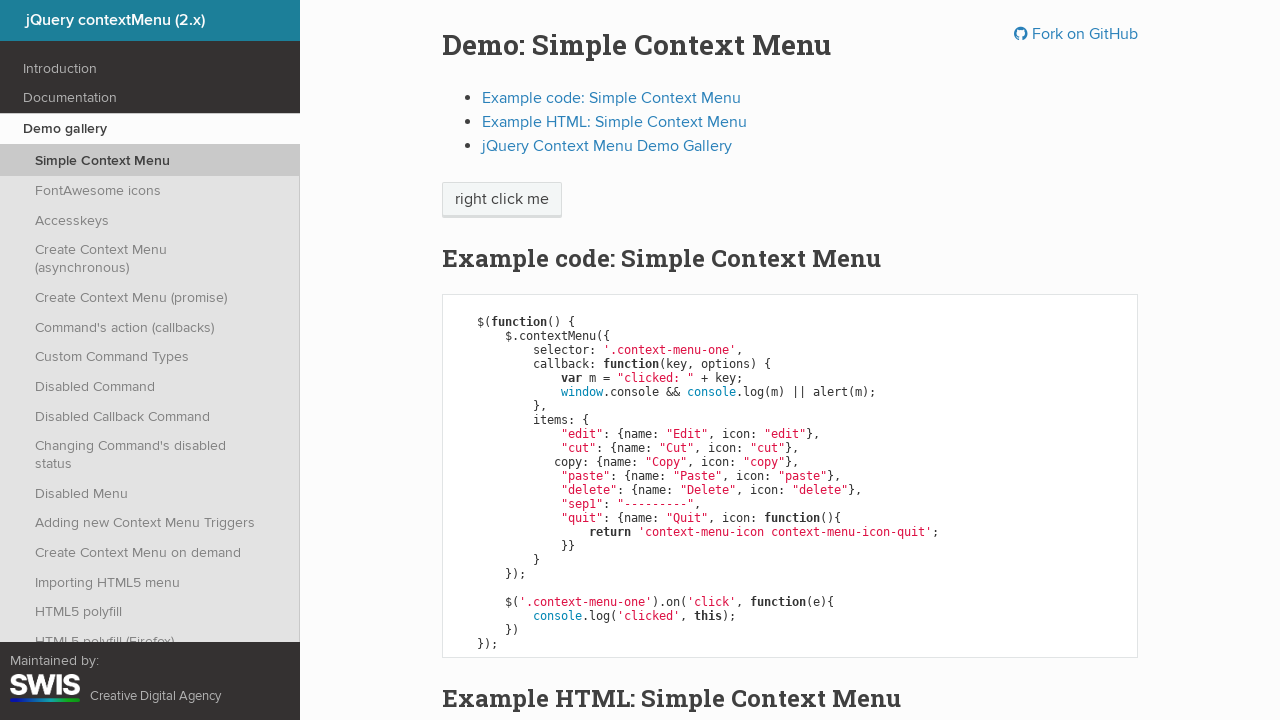

Performed right-click (context click) on button element at (502, 200) on xpath=/html/body/div/section/div/div/div/p/span
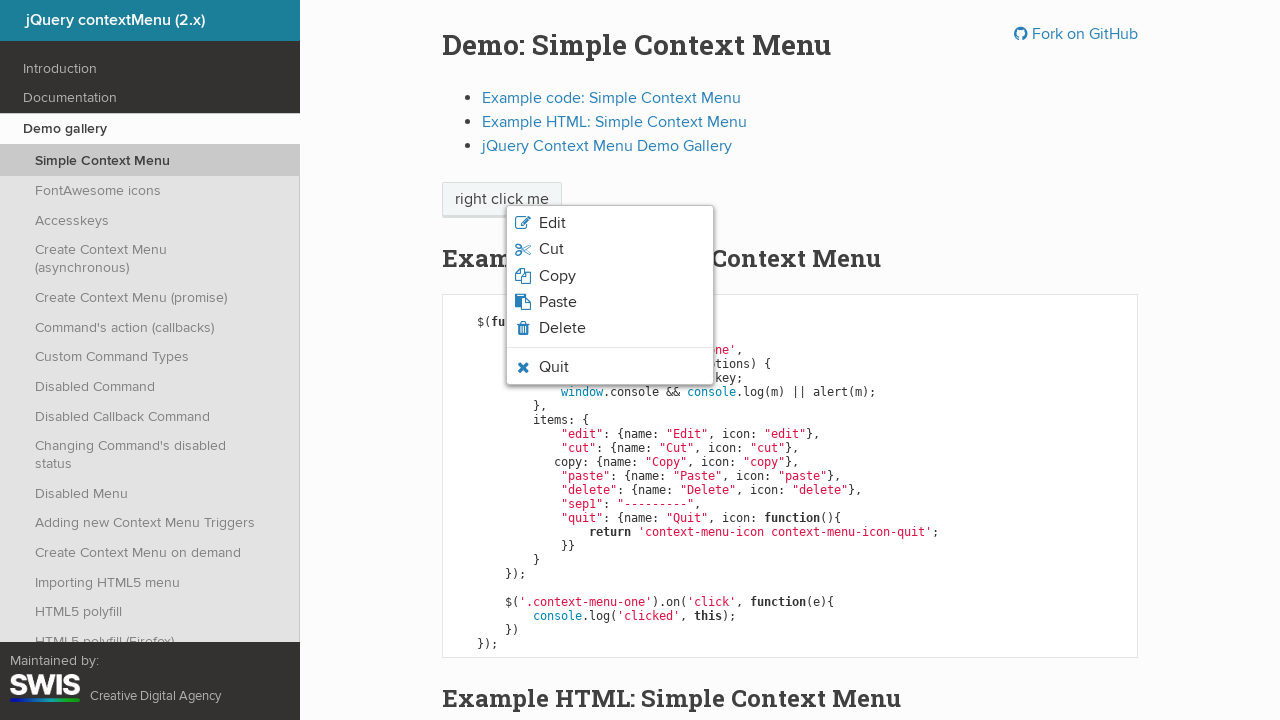

Waited 3 seconds for context menu to appear
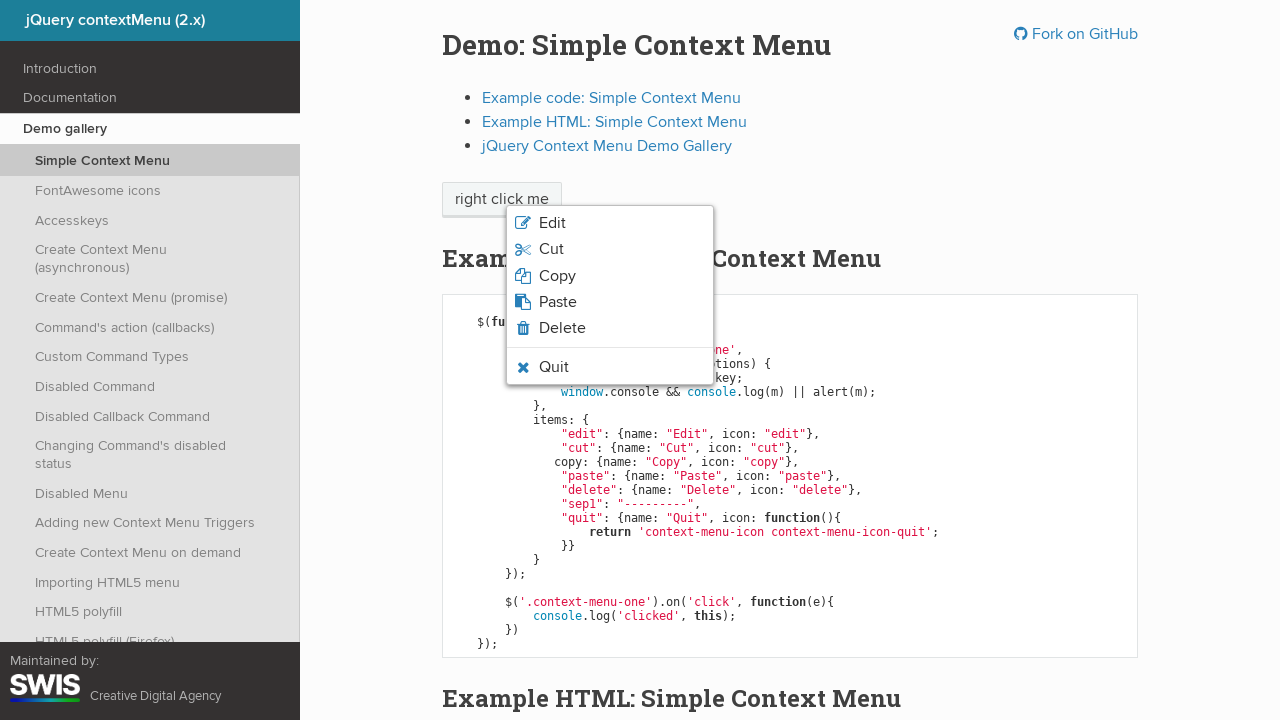

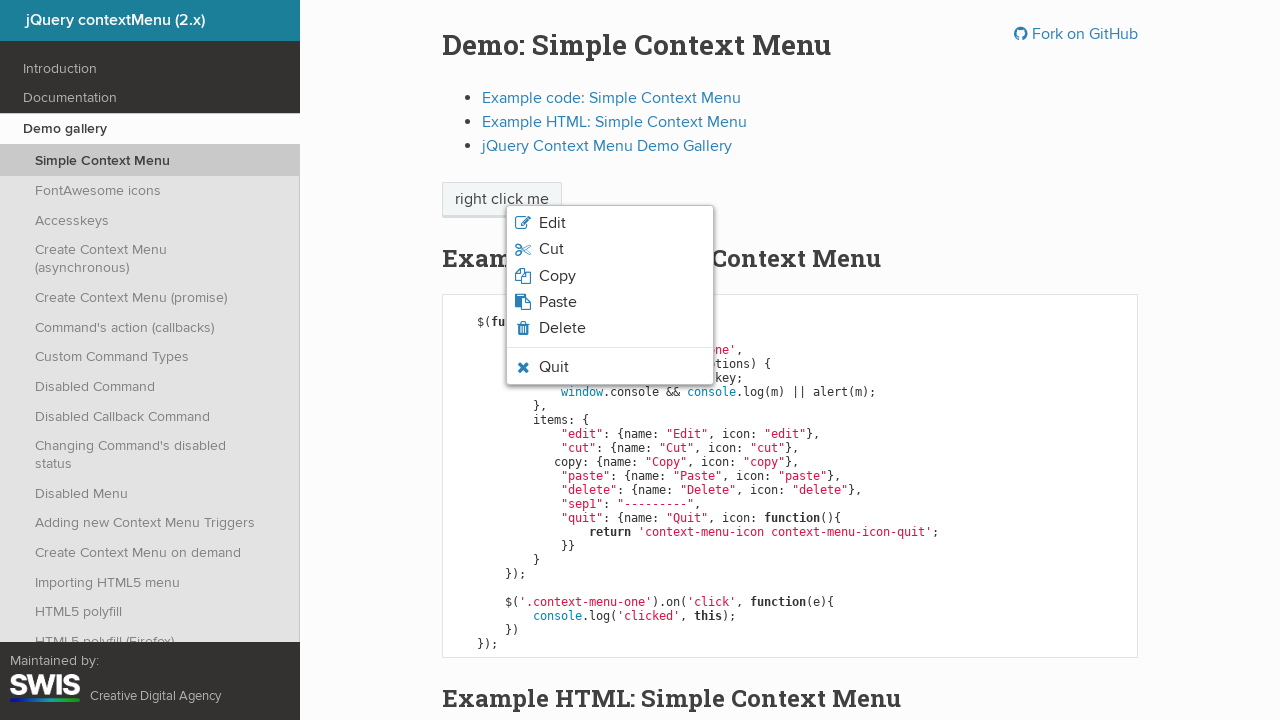